Tests the slider widget by moving the slider to a new position using mouse interaction

Starting URL: https://demoqa.com

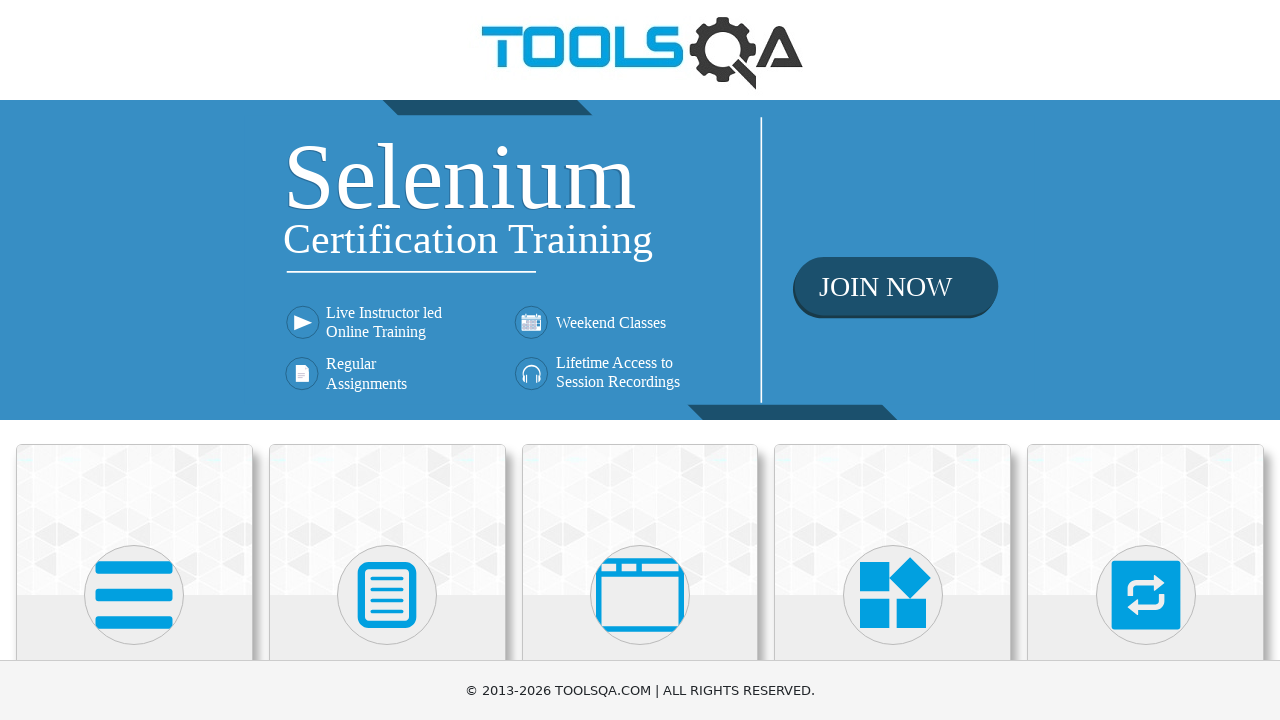

Clicked on Widgets card at (893, 360) on text=Widgets
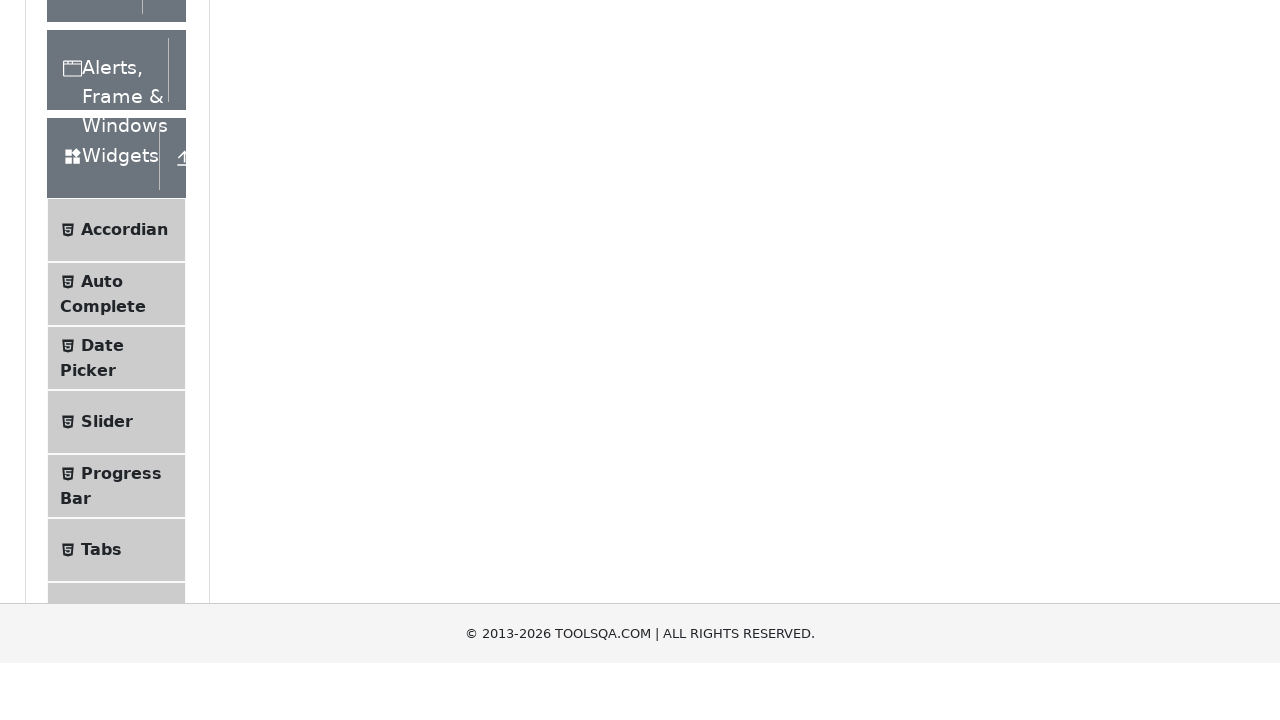

Clicked on Slider menu item at (107, 360) on text=Slider
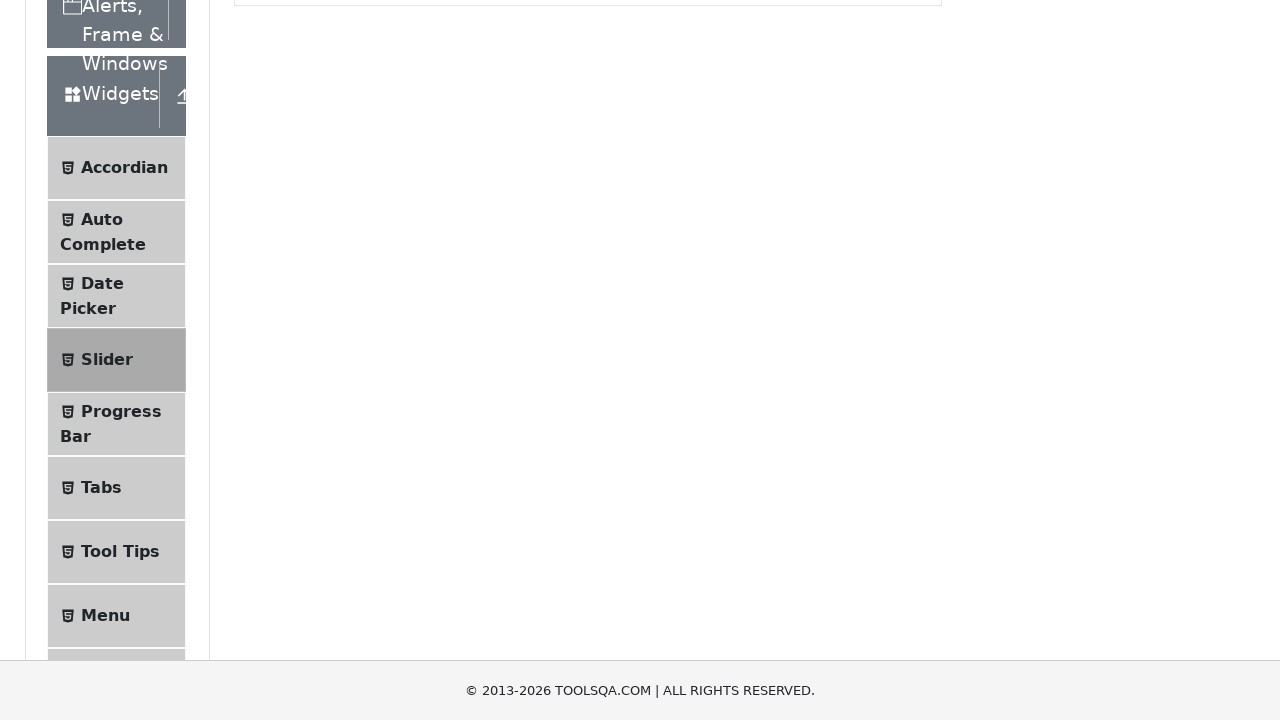

Located slider element
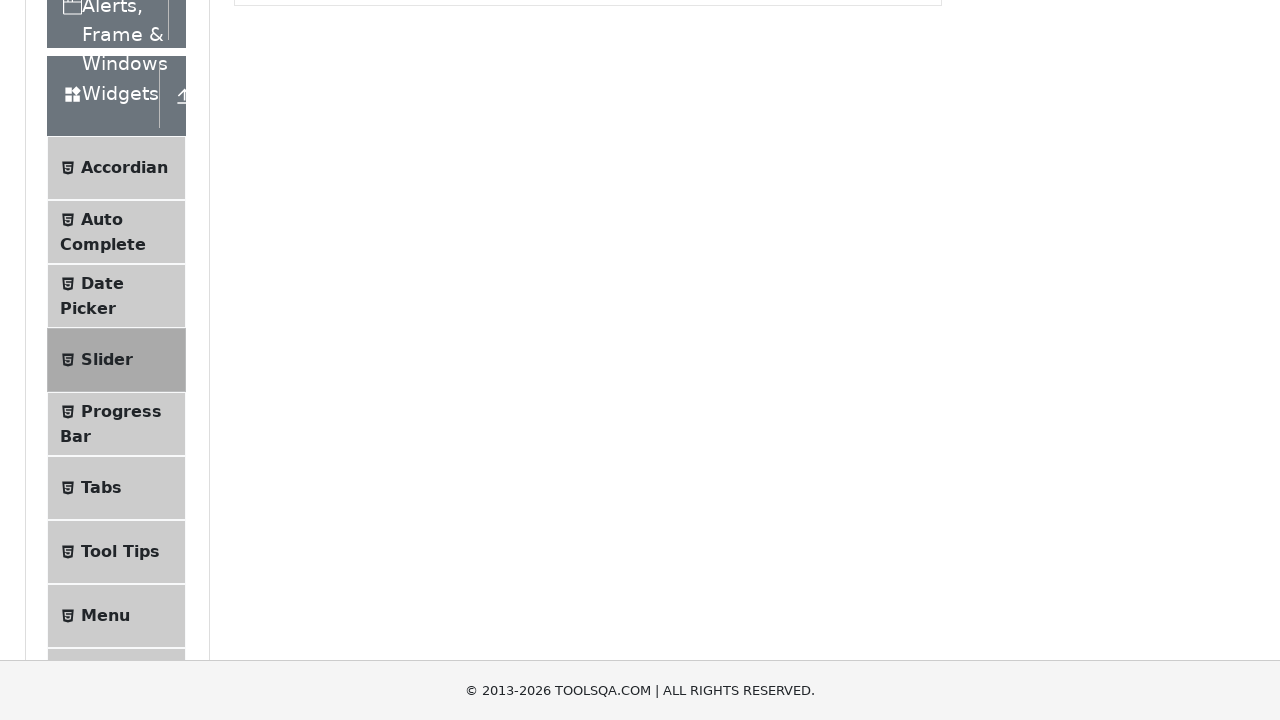

Retrieved slider bounding box coordinates
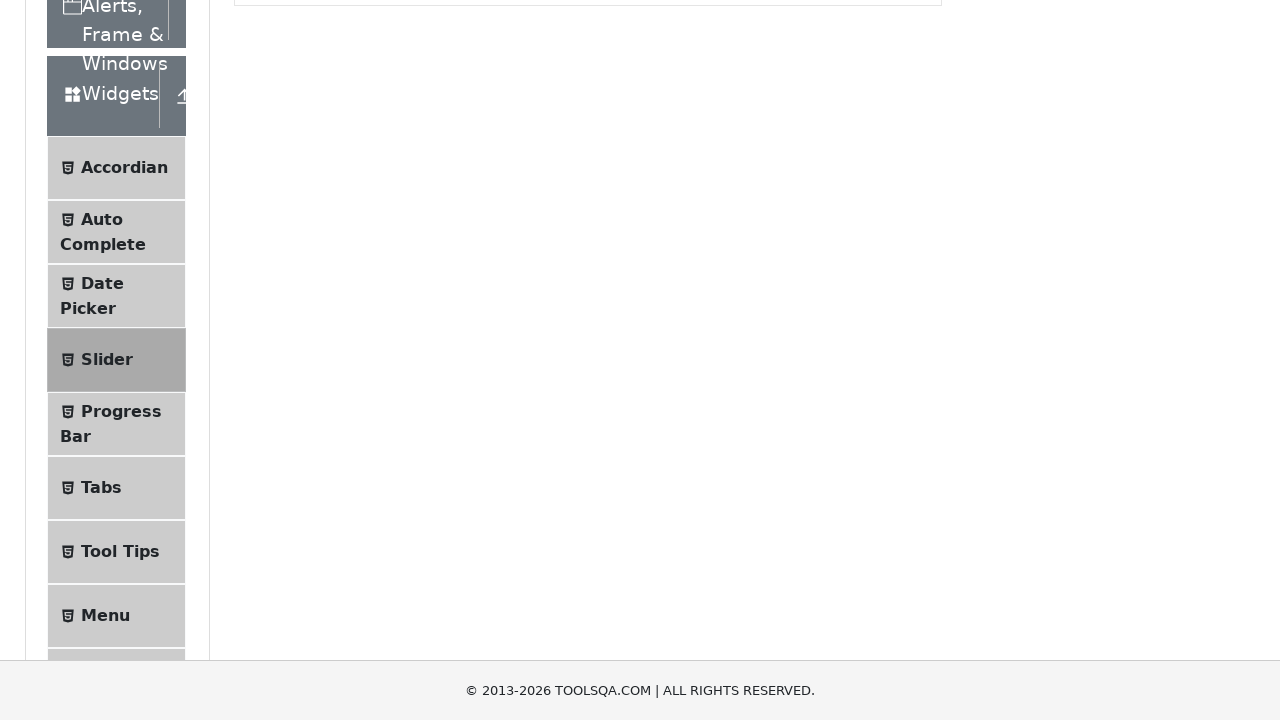

Moved slider to new position by clicking 50px offset from center at (546, -115)
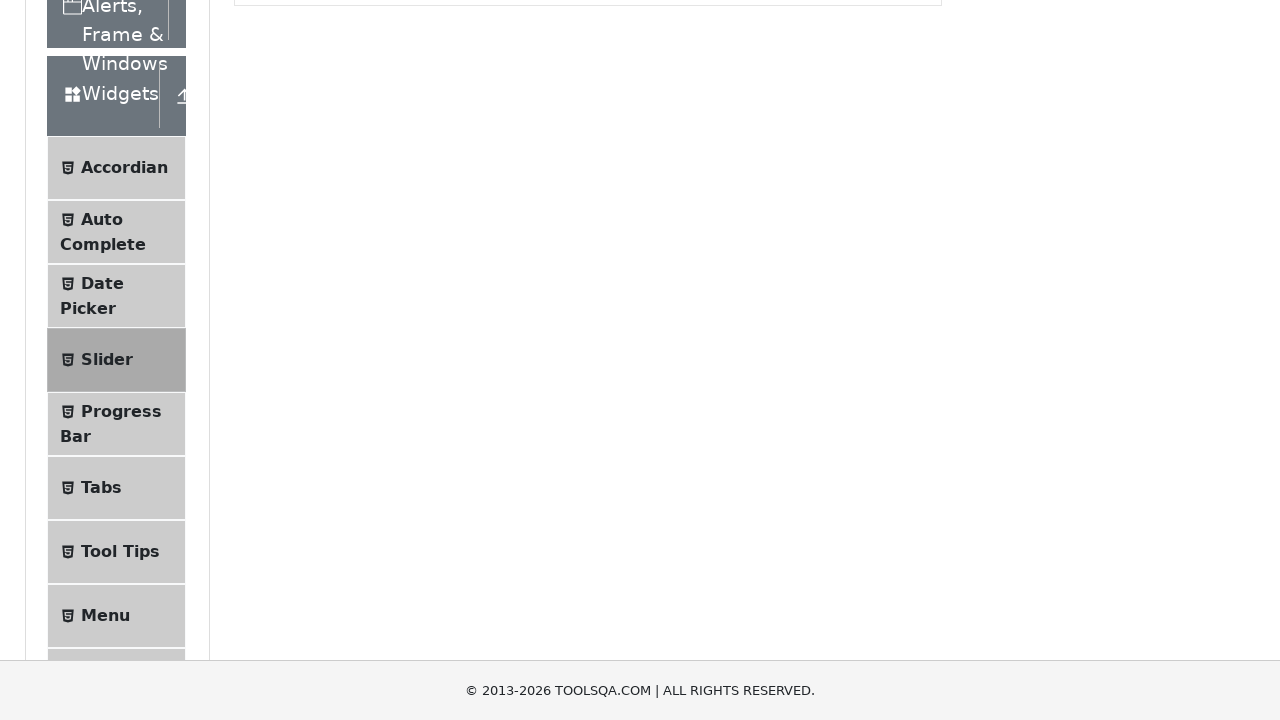

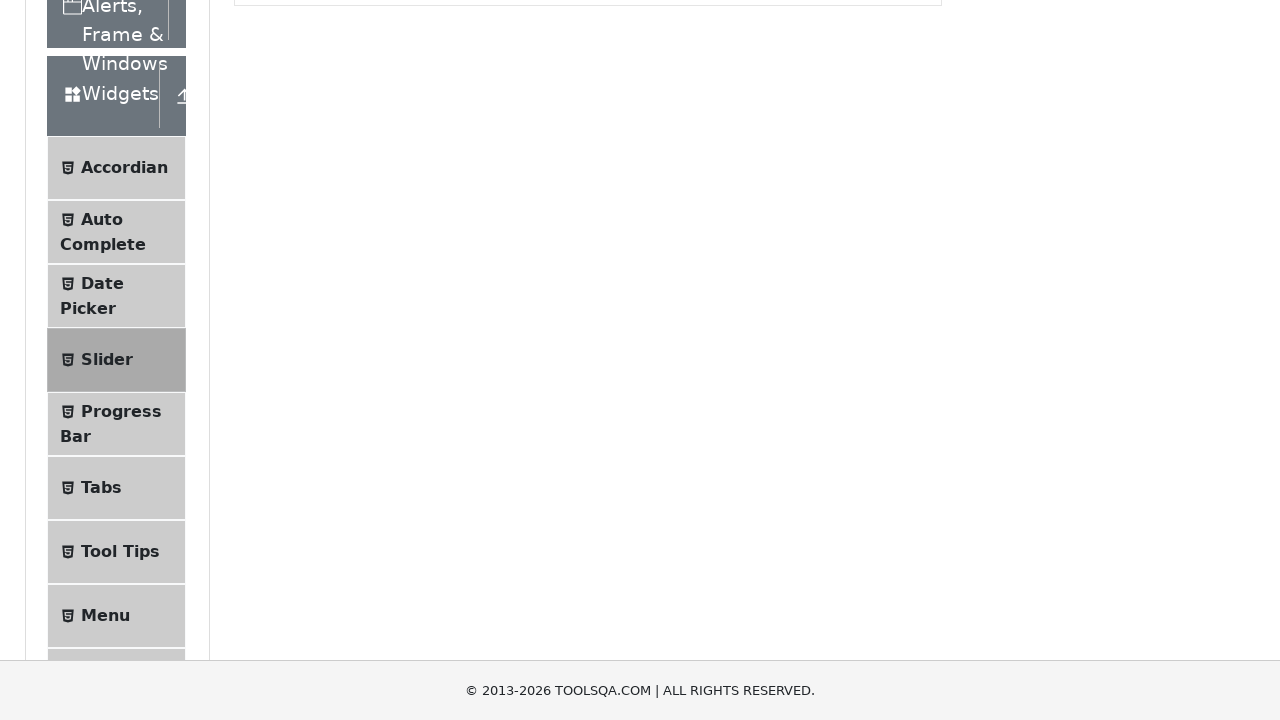